Tests Shadow DOM handling by navigating to a books PWA application, filling a search input field within a shadow DOM element, and retrieving text content from a description element.

Starting URL: https://books-pwakit.appspot.com/

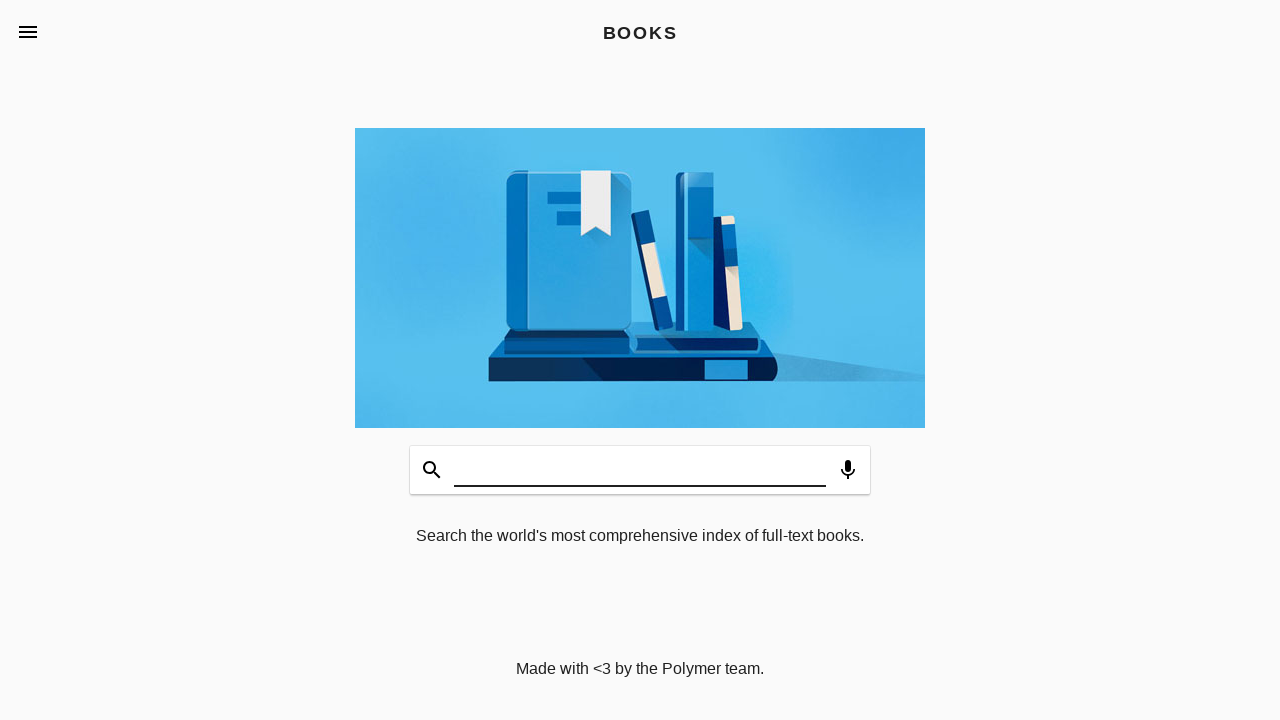

Filled search input within shadow DOM with 'Testing books' on book-app[apptitle='BOOKS'] #input
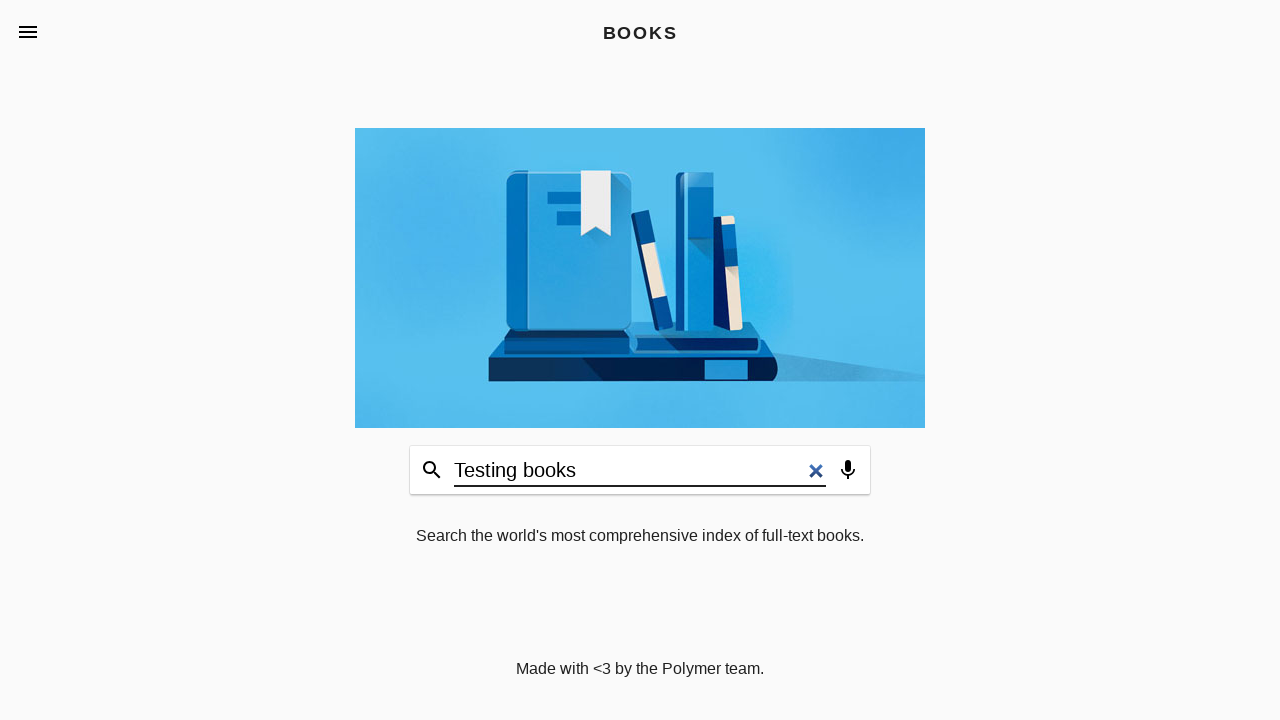

Books description element loaded and verified
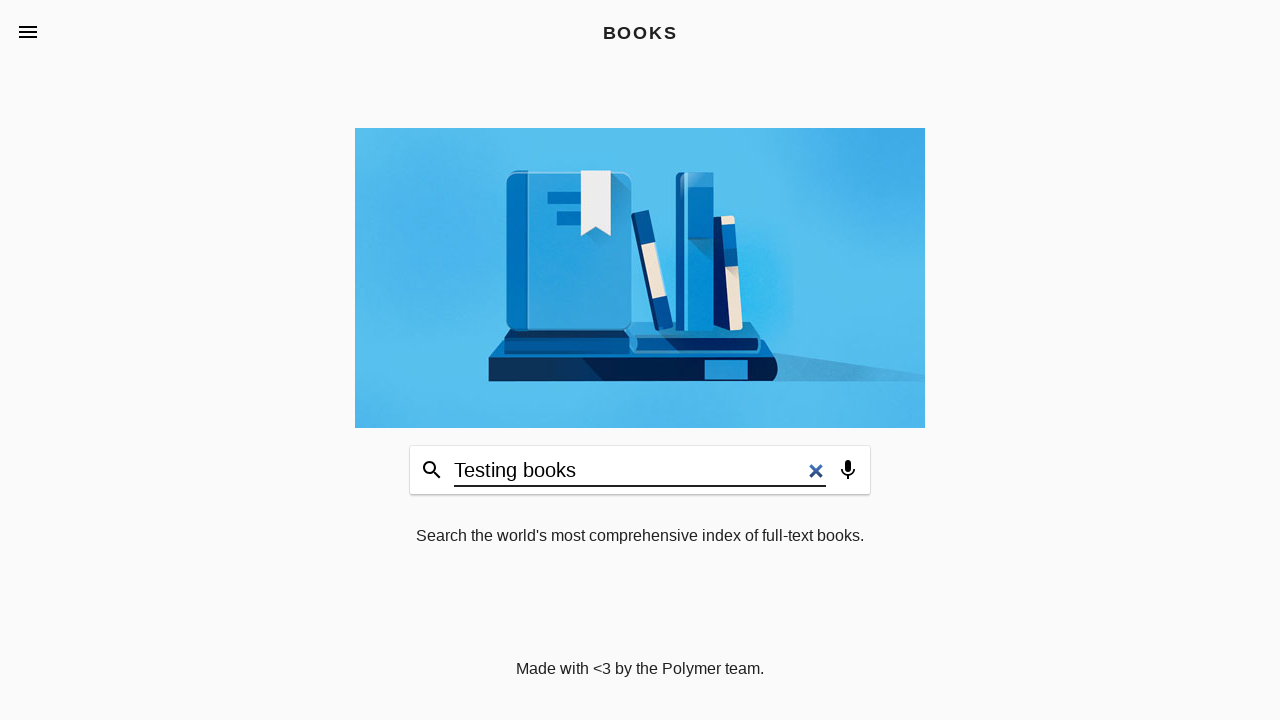

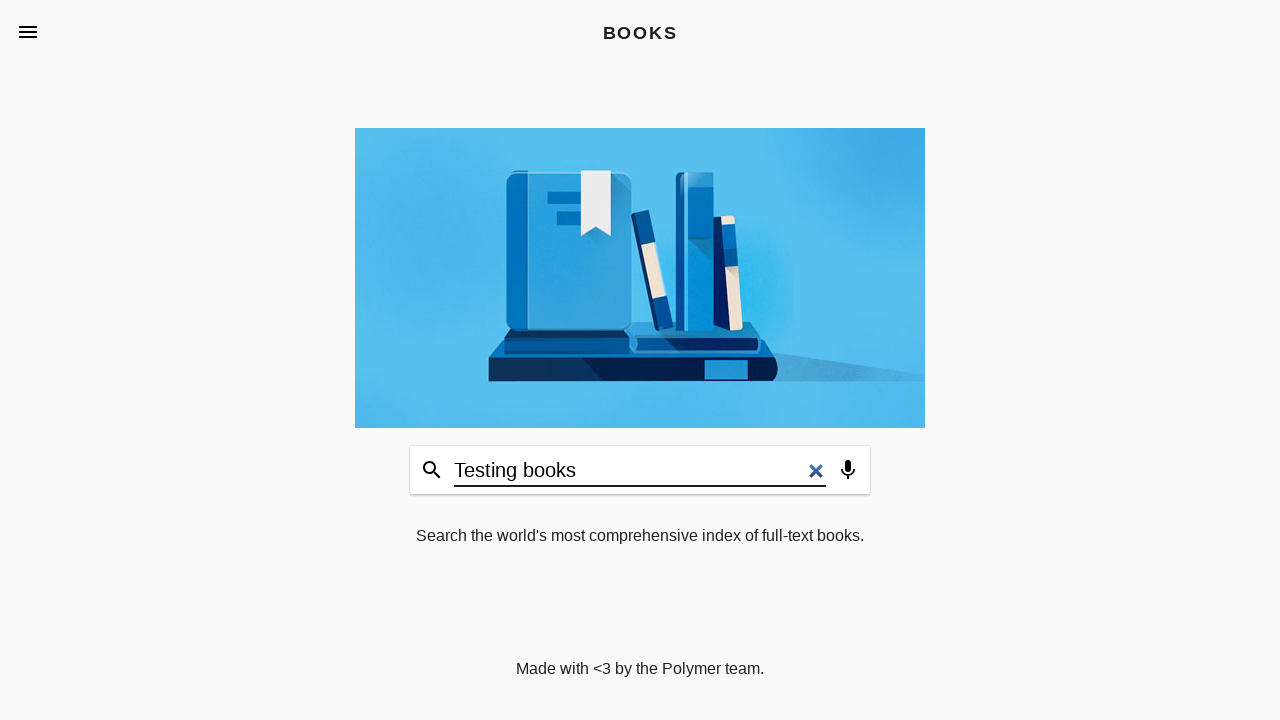